Tests changing the website language by clicking on the Bengali language option

Starting URL: https://chaldal.com/

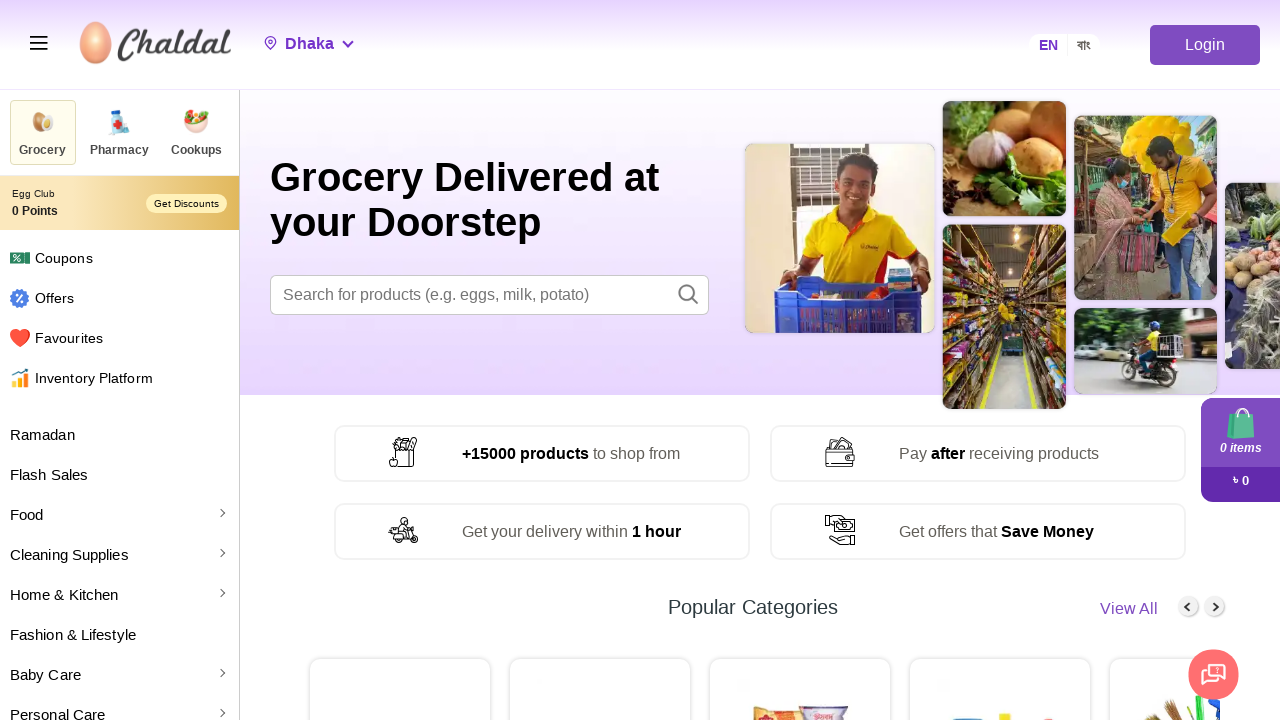

Clicked on Bengali language option at (1077, 44) on p:has-text('বাং')
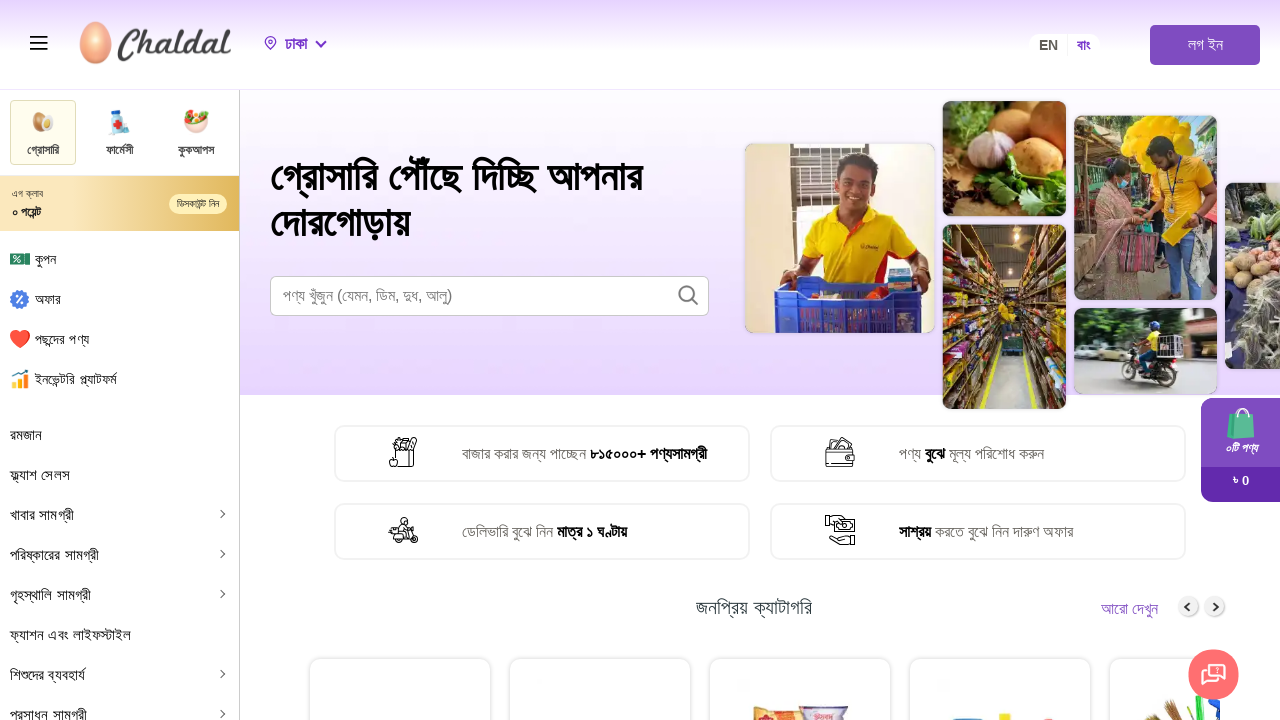

Waited for language change to take effect
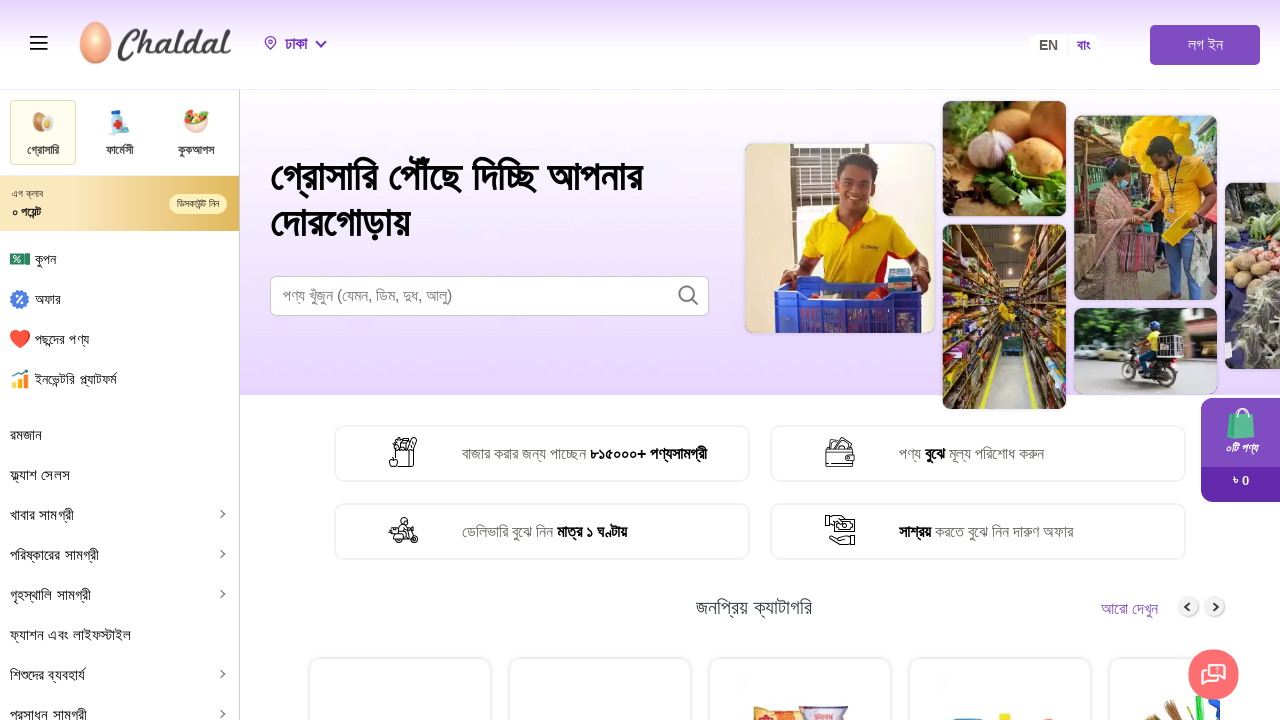

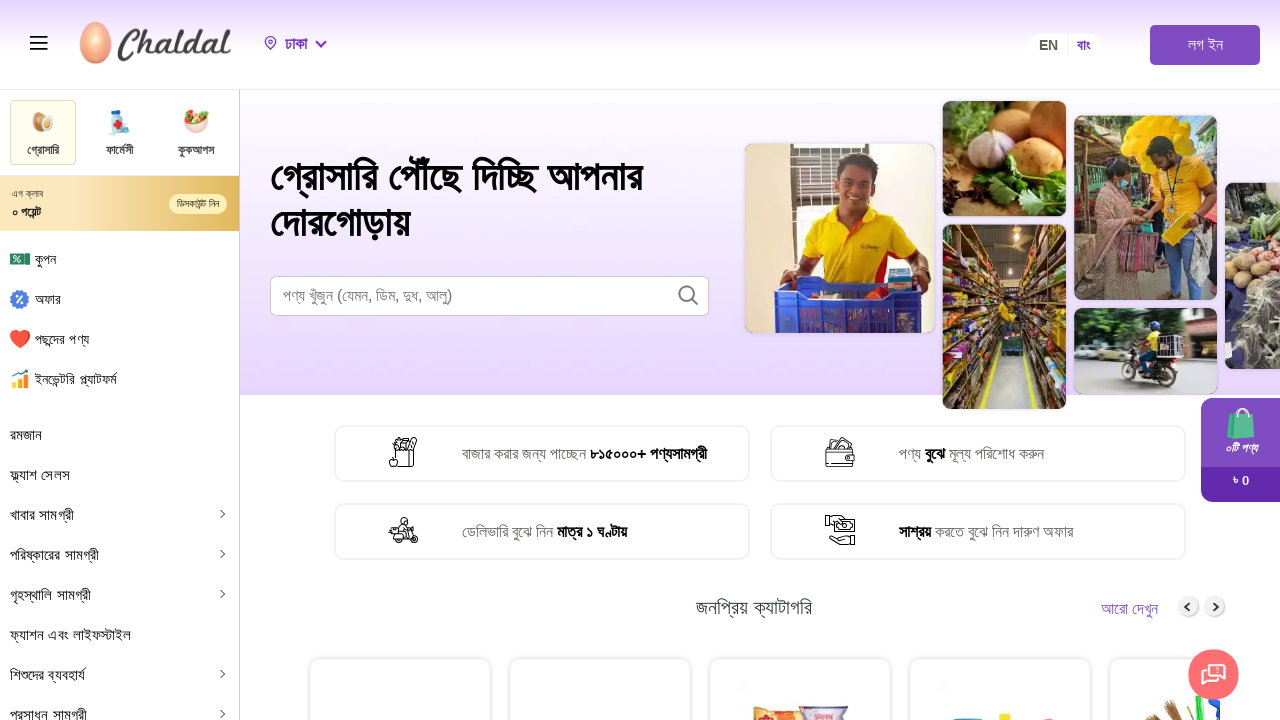